Tests a registration form by filling in first name, last name, email, phone, and address fields, then submitting and verifying success message.

Starting URL: http://suninjuly.github.io/registration1.html

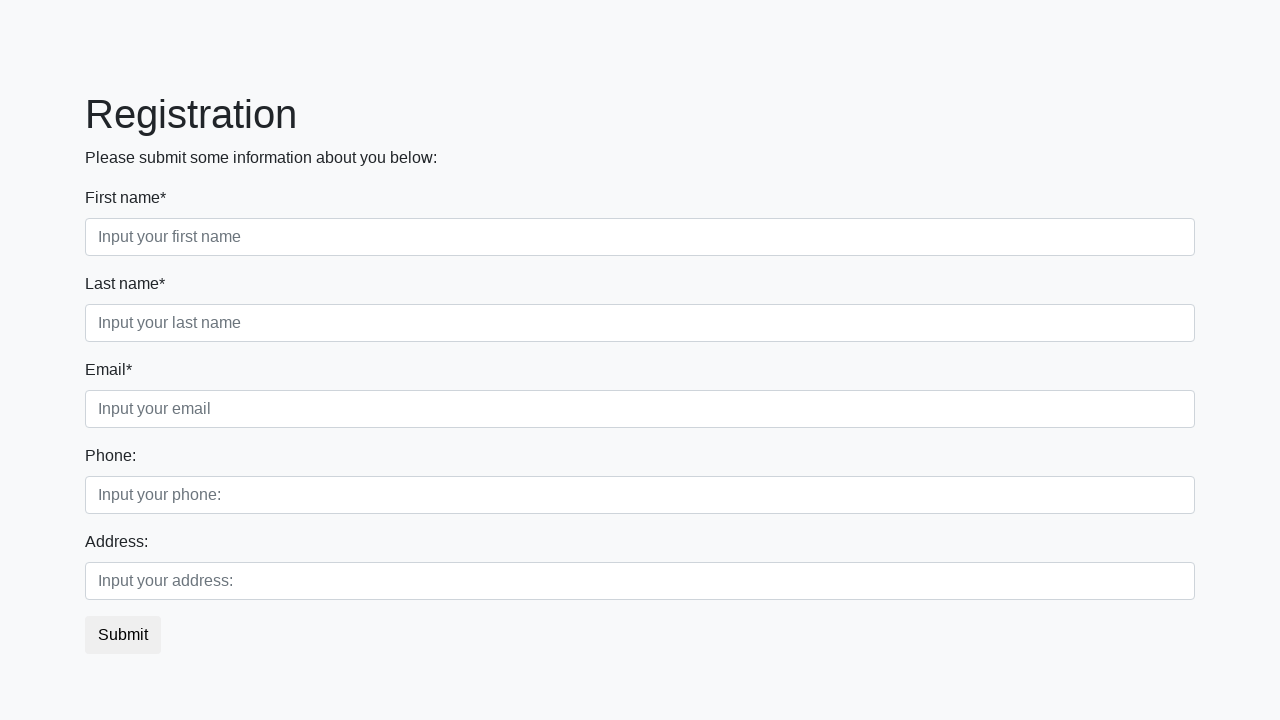

Filled first name field with 'John' on input[placeholder="Input your first name"]
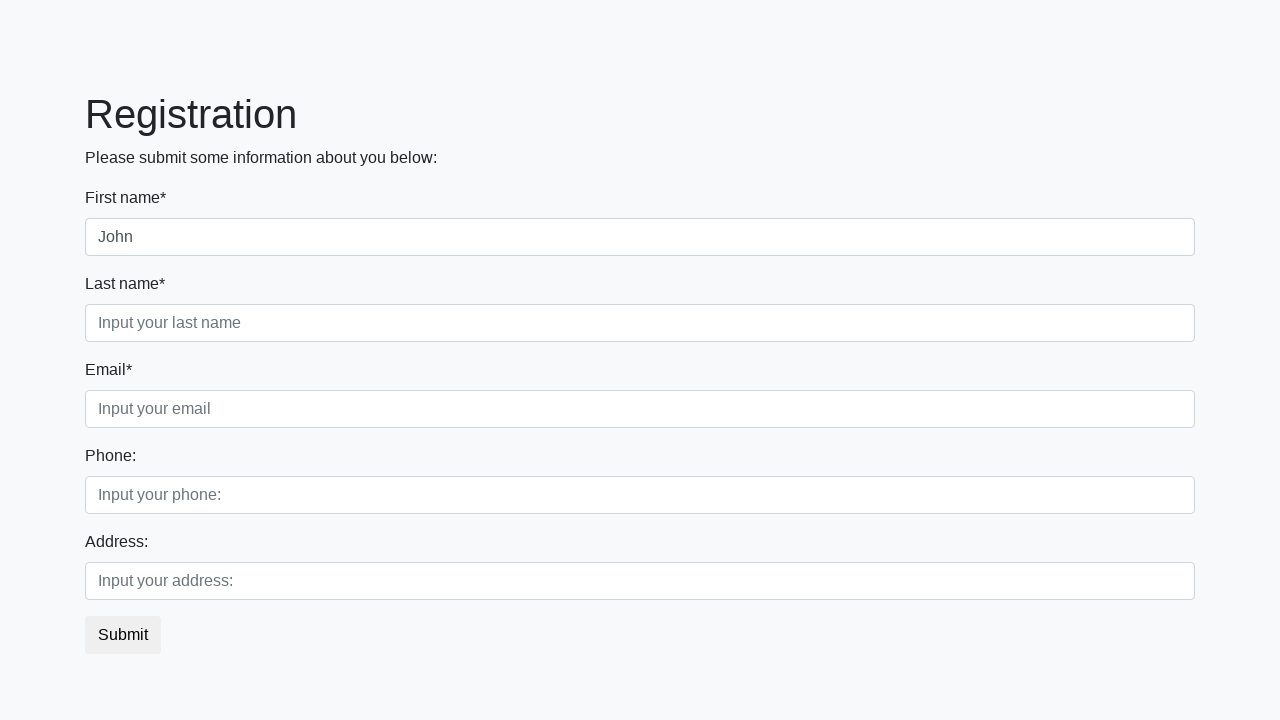

Filled last name field with 'Anderson' on input[placeholder="Input your last name"]
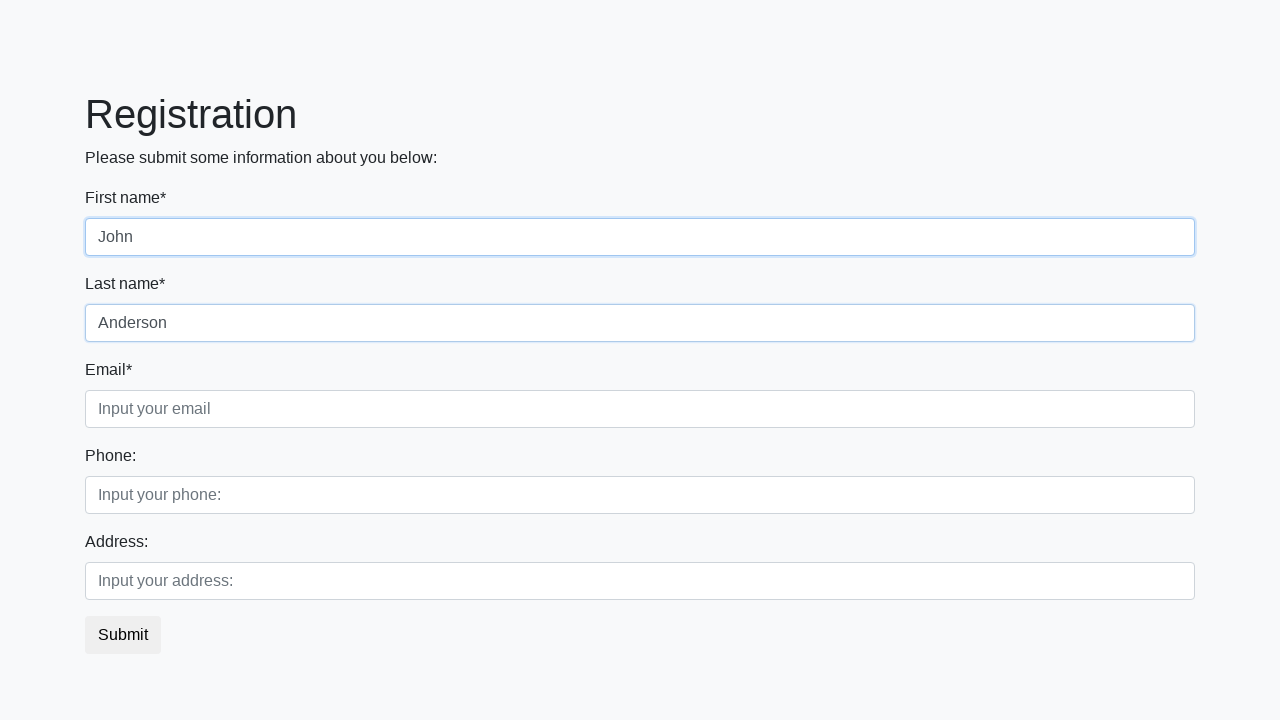

Filled email field with 'john.anderson@example.com' on input[placeholder="Input your email"]
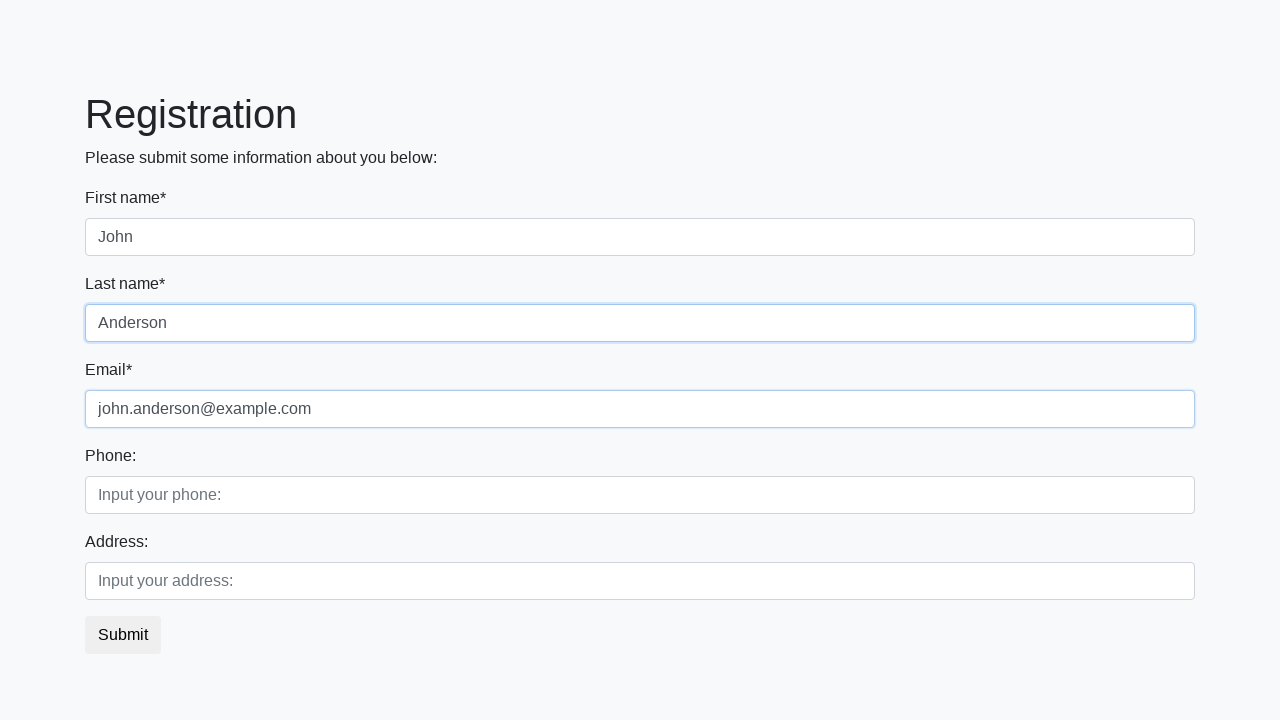

Filled phone field with '+1-555-123-4567' on input[placeholder="Input your phone:"]
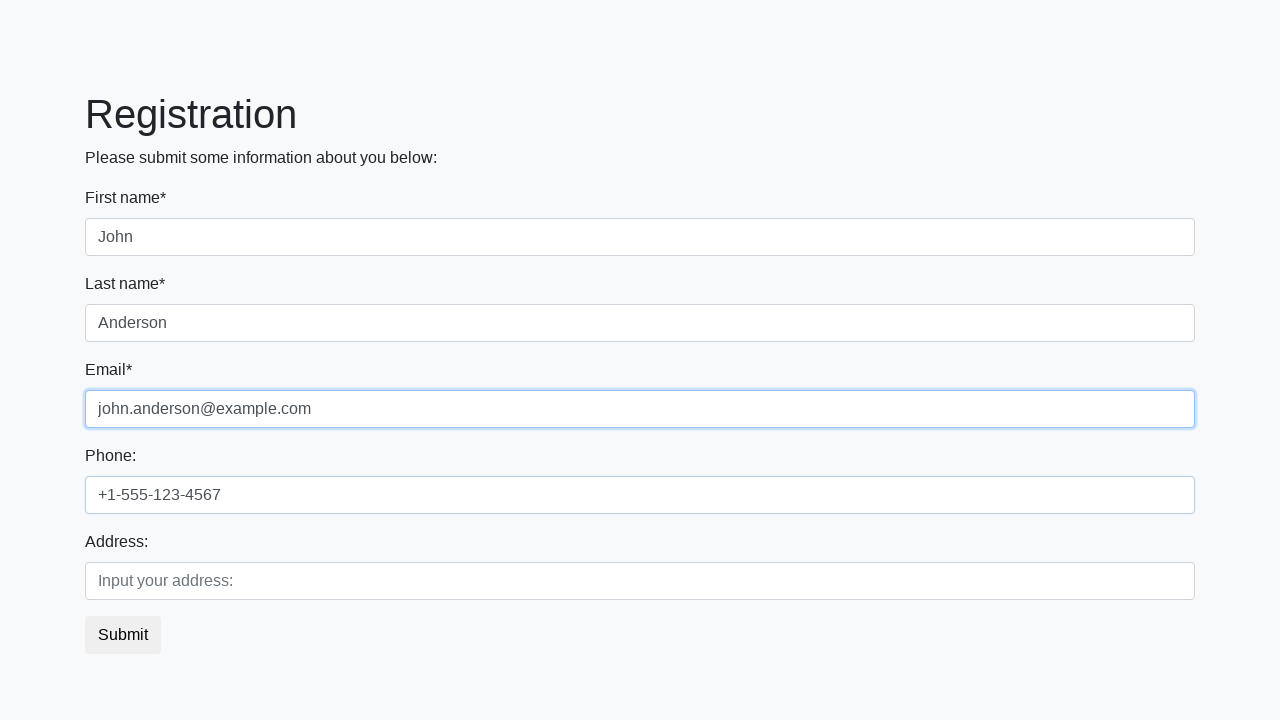

Filled address field with '123 Main Street, Boston, MA' on input[placeholder="Input your address:"]
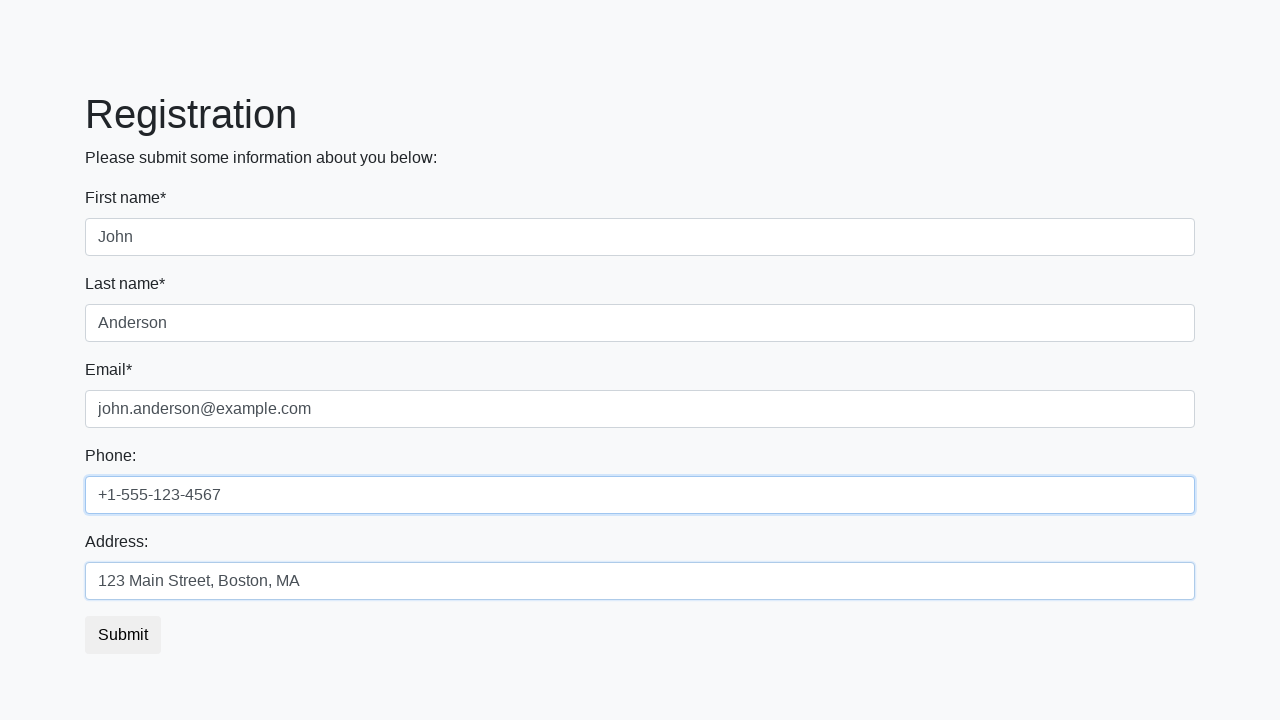

Clicked submit button to submit registration form at (123, 635) on button[type="submit"]
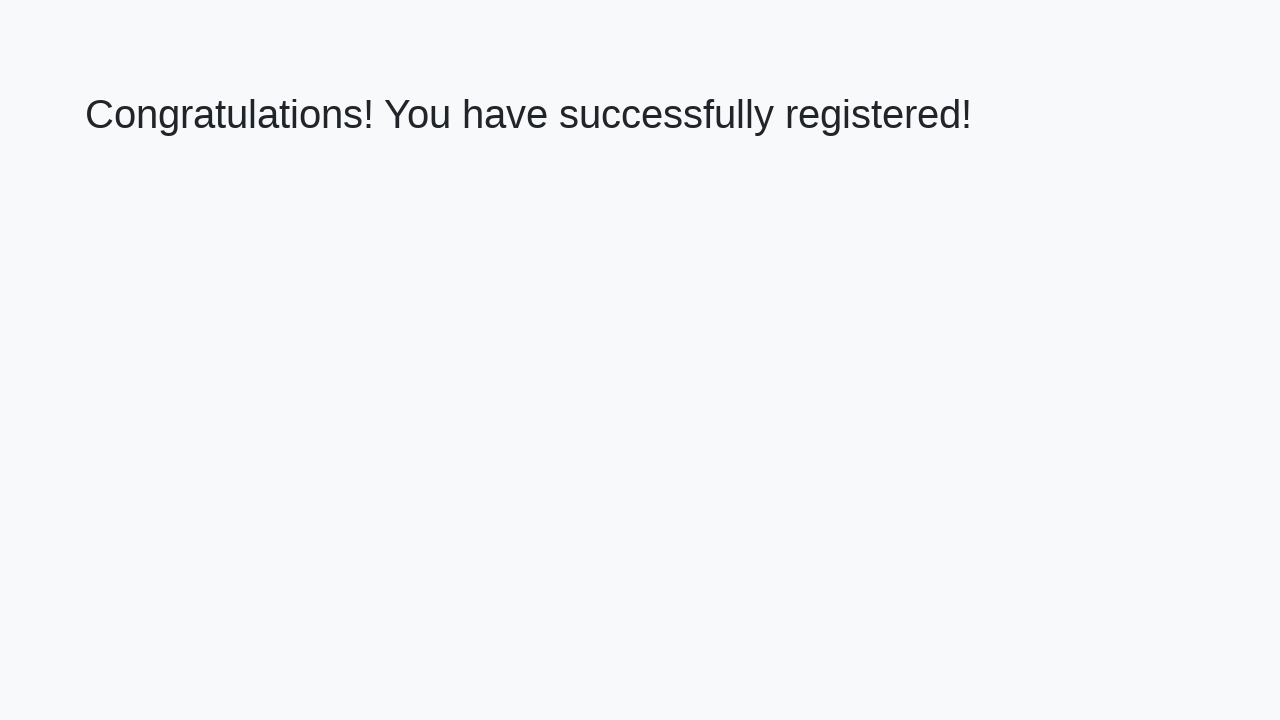

Success message (h1 heading) appeared on page
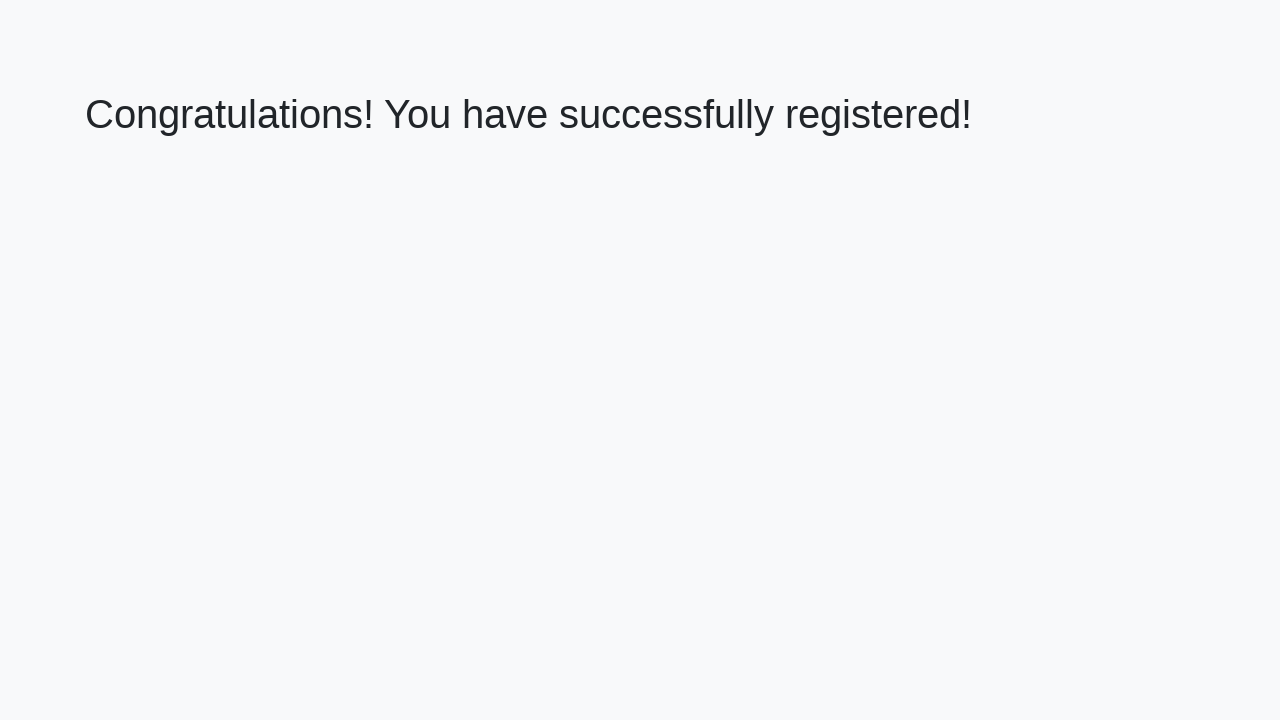

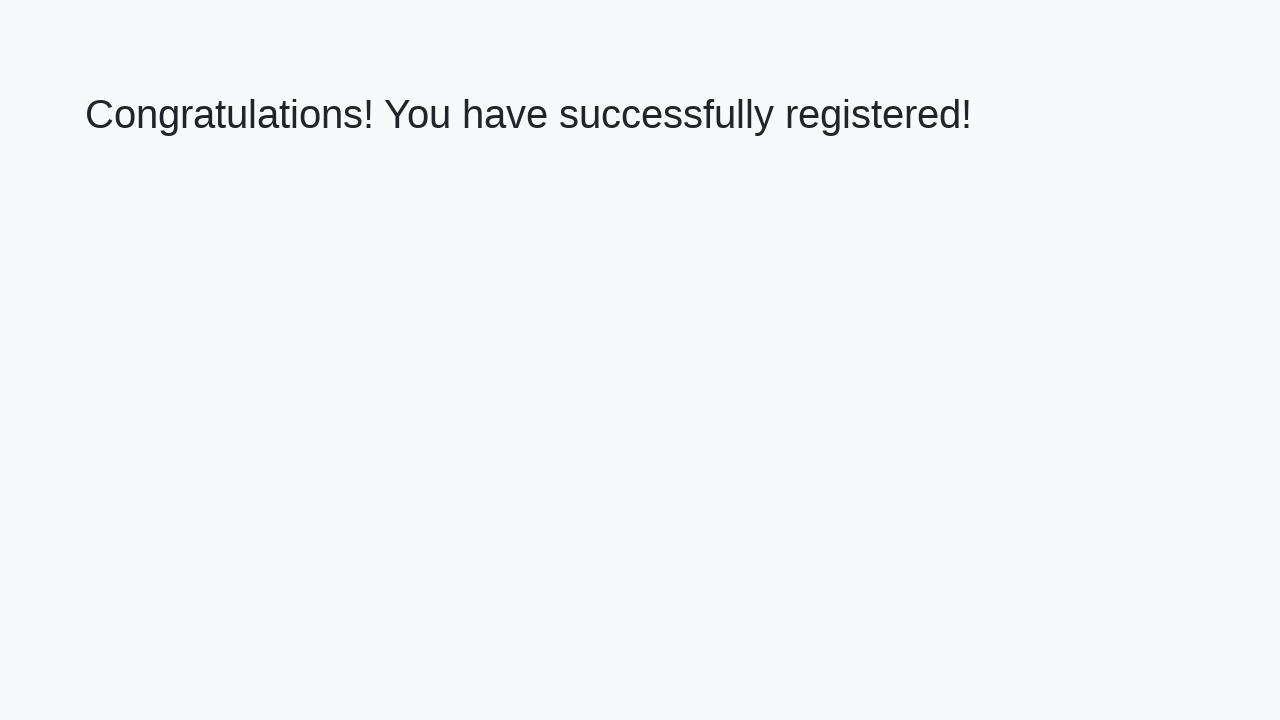